Tests the TodoMVC application by creating a new todo item, then double-clicking to edit it and updating the text

Starting URL: https://demo.playwright.dev/todomvc/#/

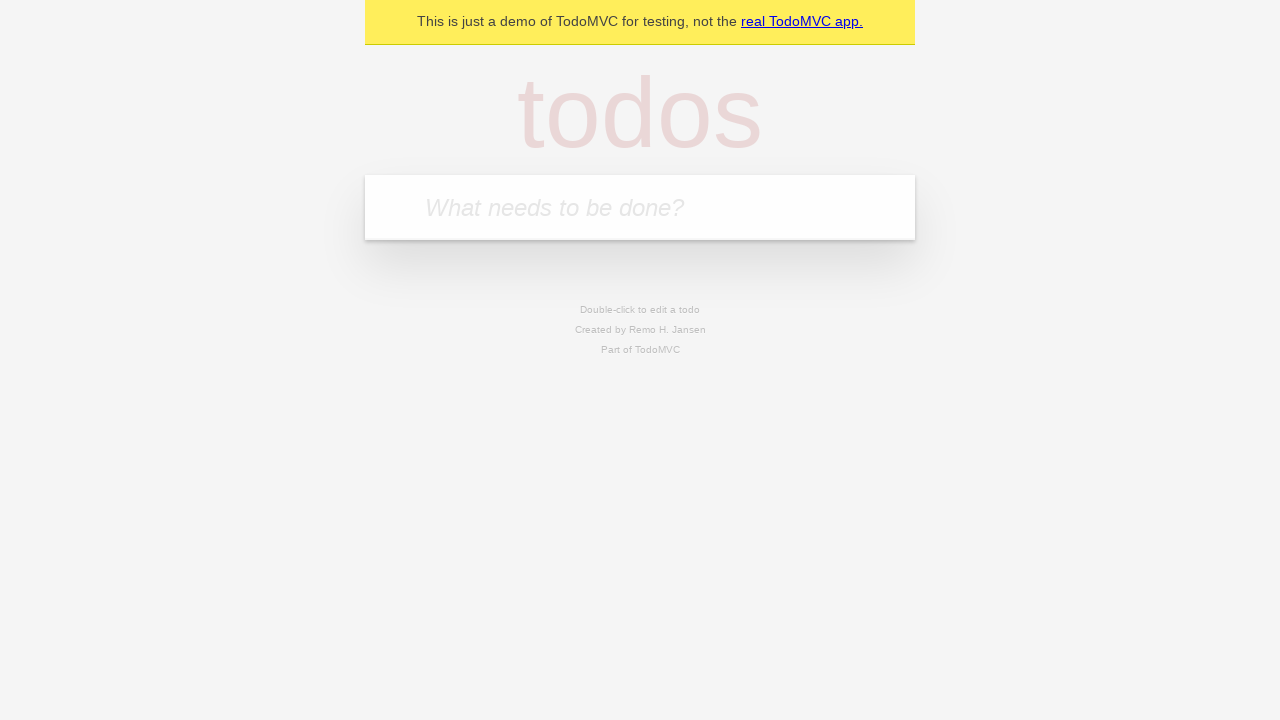

Clicked on the todo input field at (640, 207) on internal:attr=[placeholder="What needs to be done?"i]
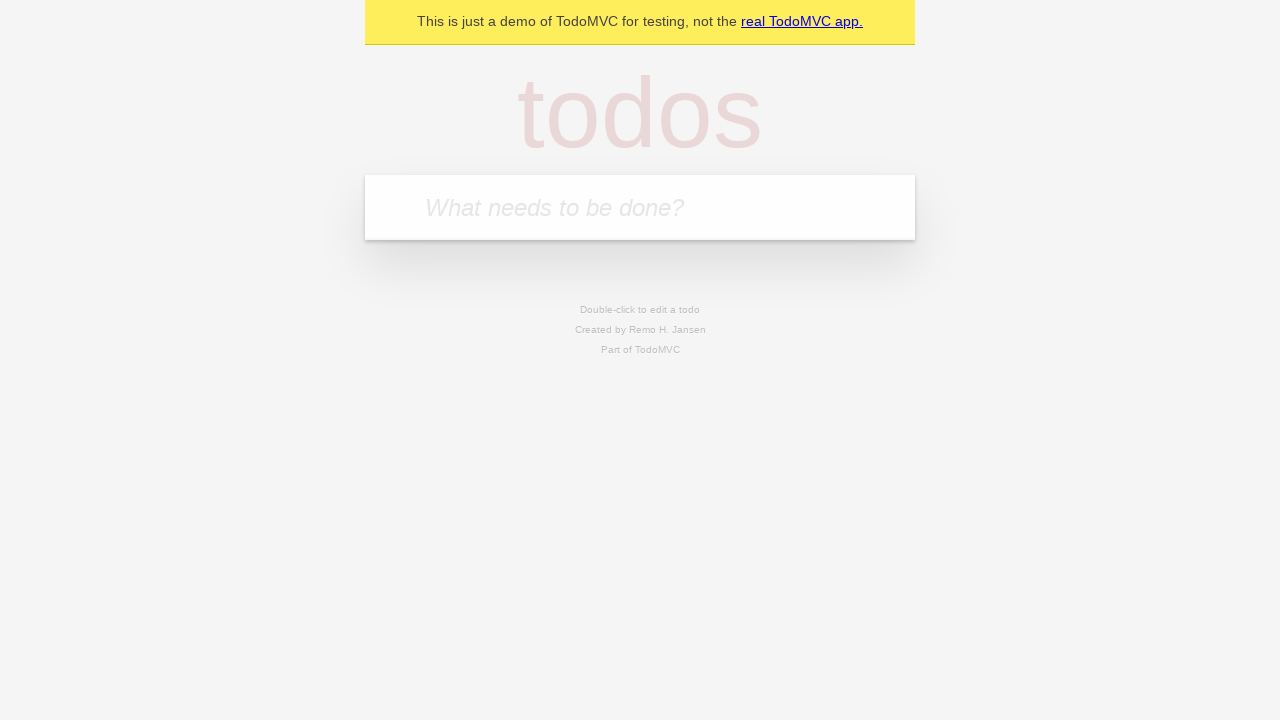

Filled todo input field with '123' on internal:attr=[placeholder="What needs to be done?"i]
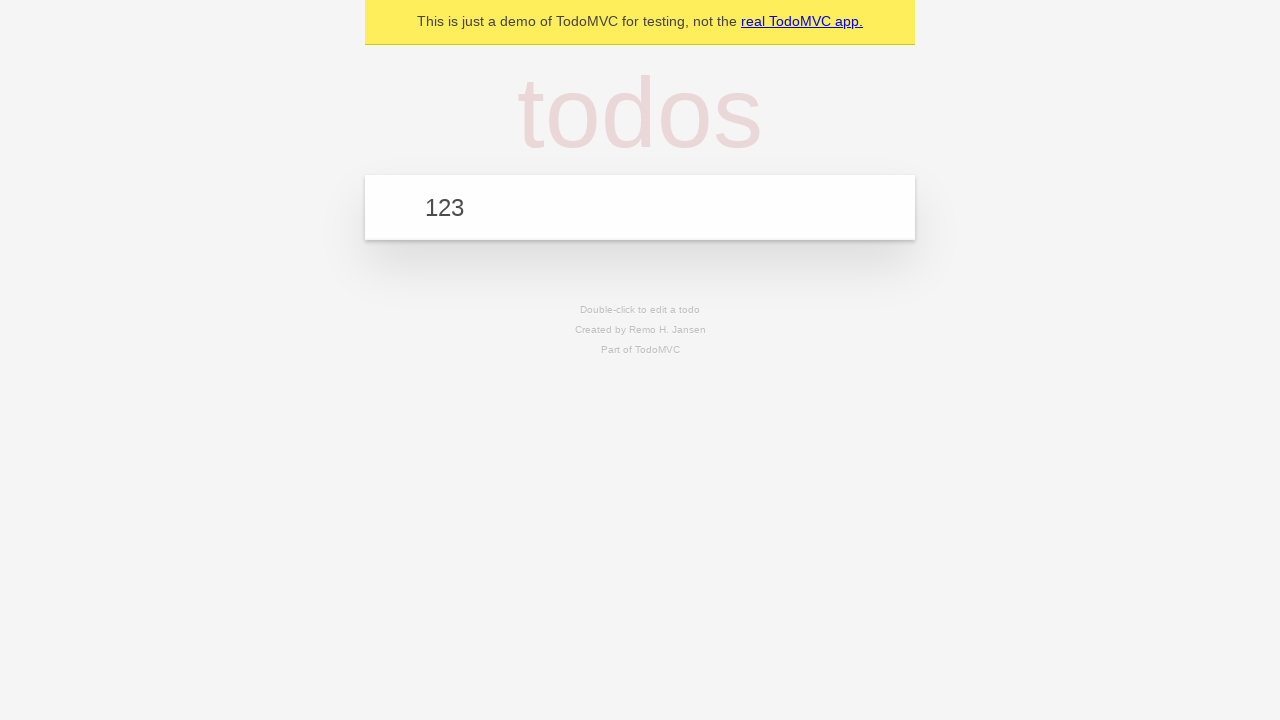

Pressed Enter to create the todo item on internal:attr=[placeholder="What needs to be done?"i]
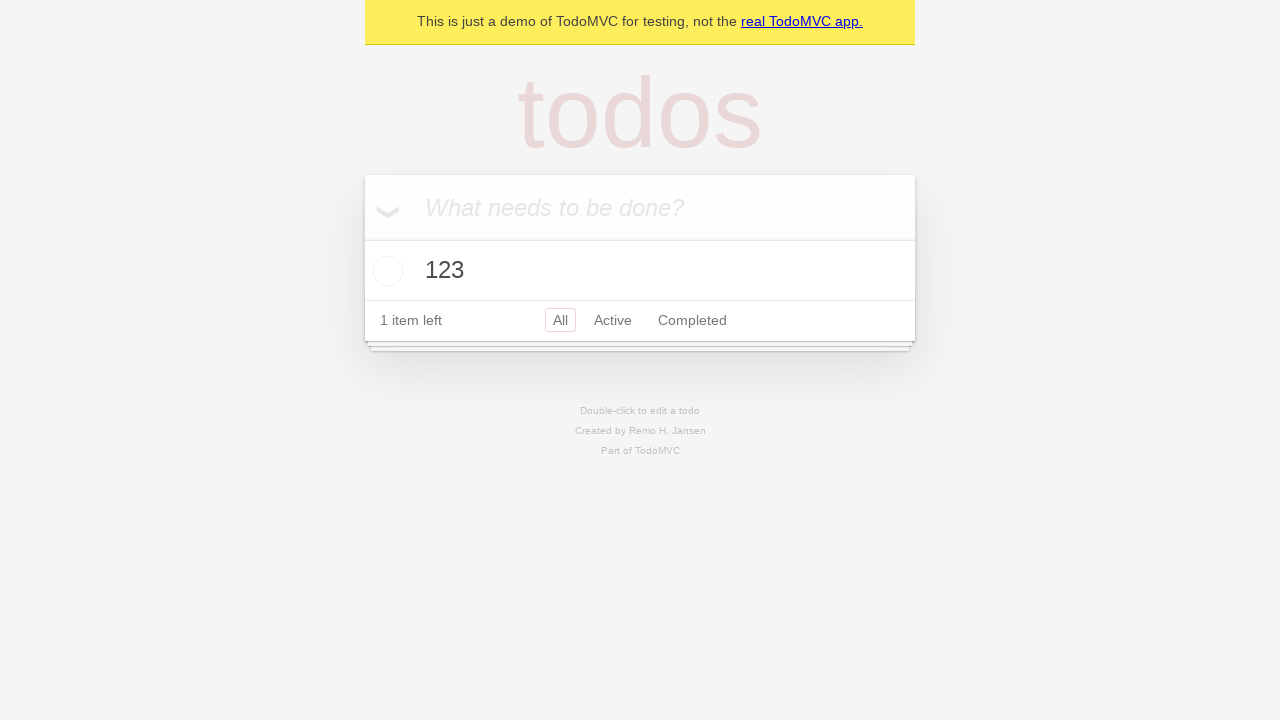

Double-clicked on the todo item to enter edit mode at (640, 271) on internal:testid=[data-testid="todo-title"s]
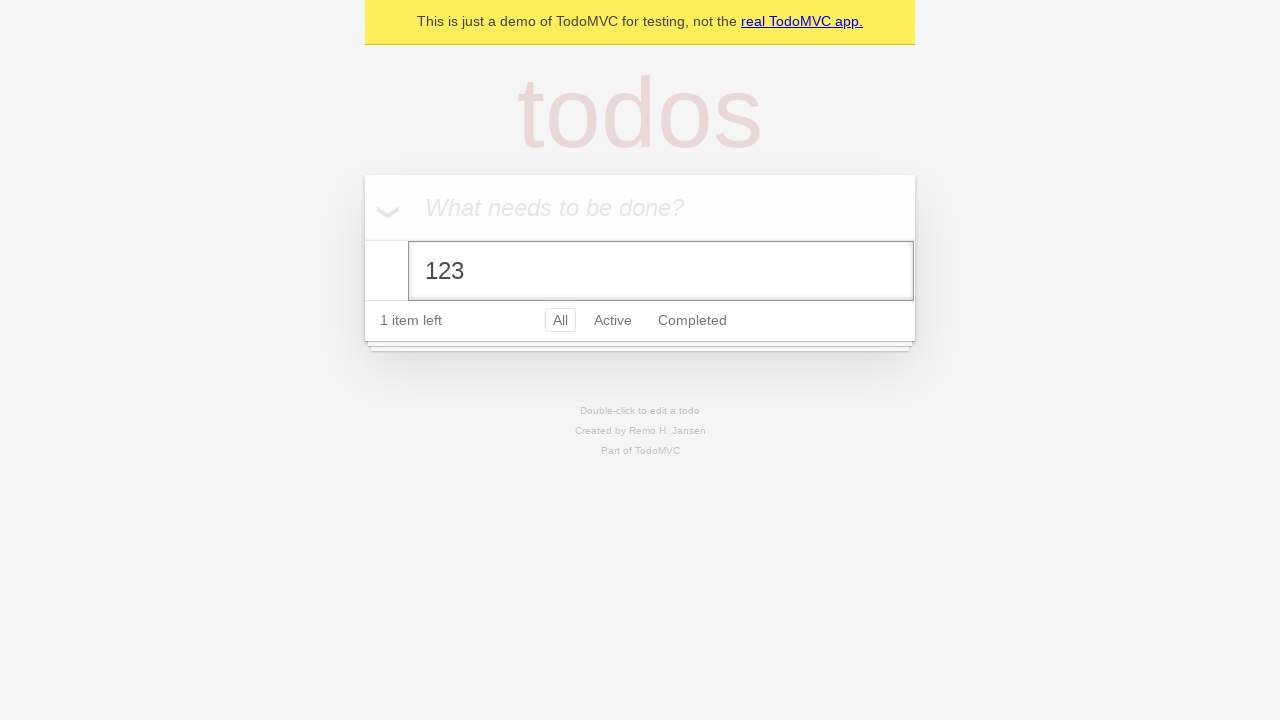

Updated todo text to '123456' on internal:label="Edit"i
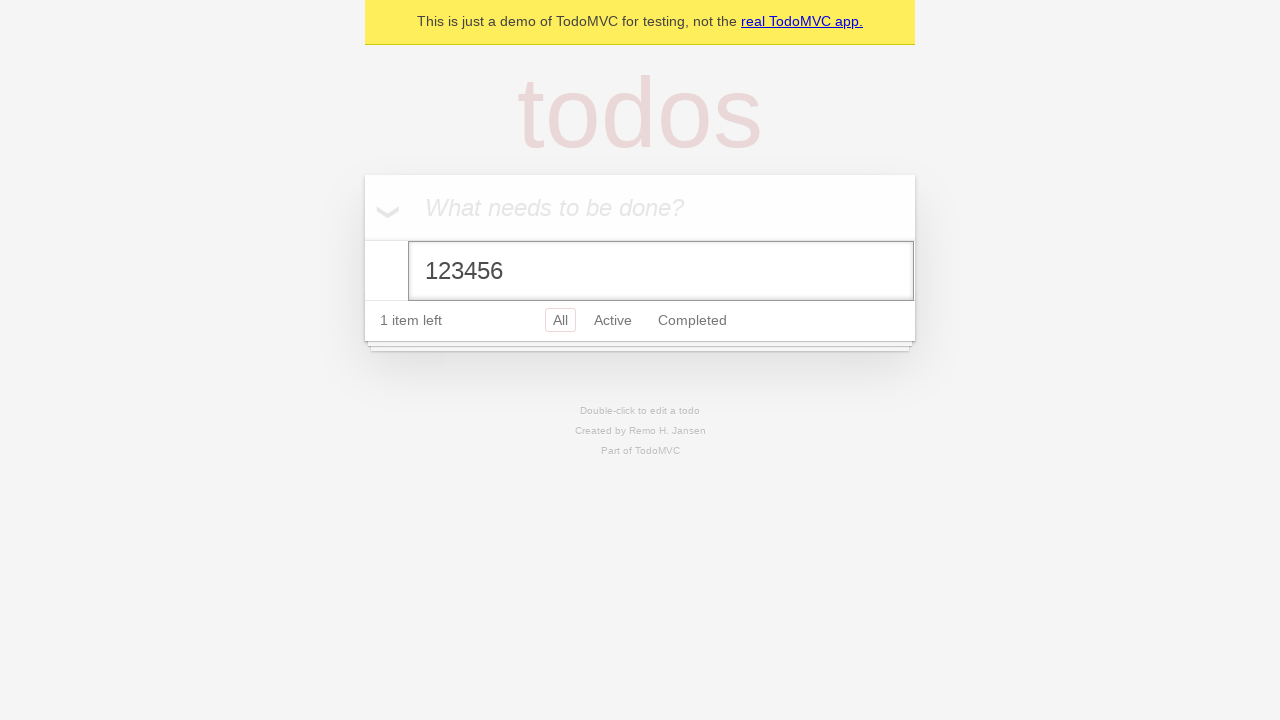

Pressed Enter to save the edited todo item on internal:label="Edit"i
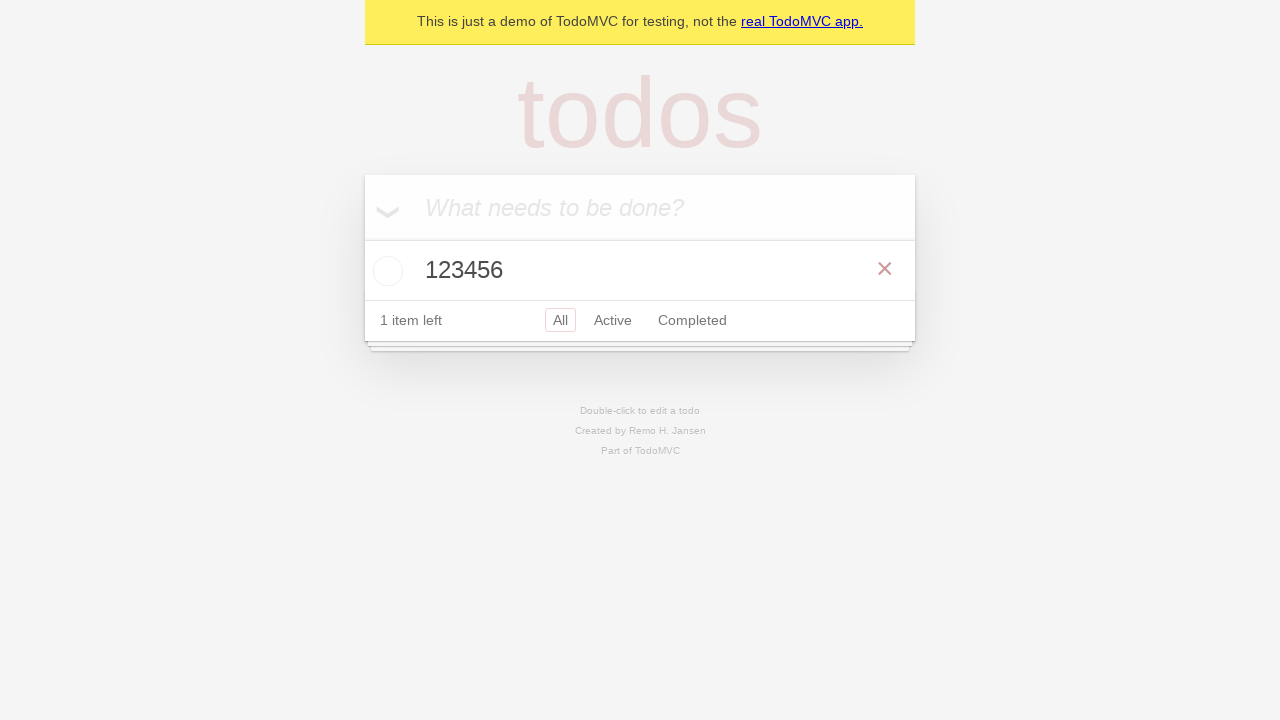

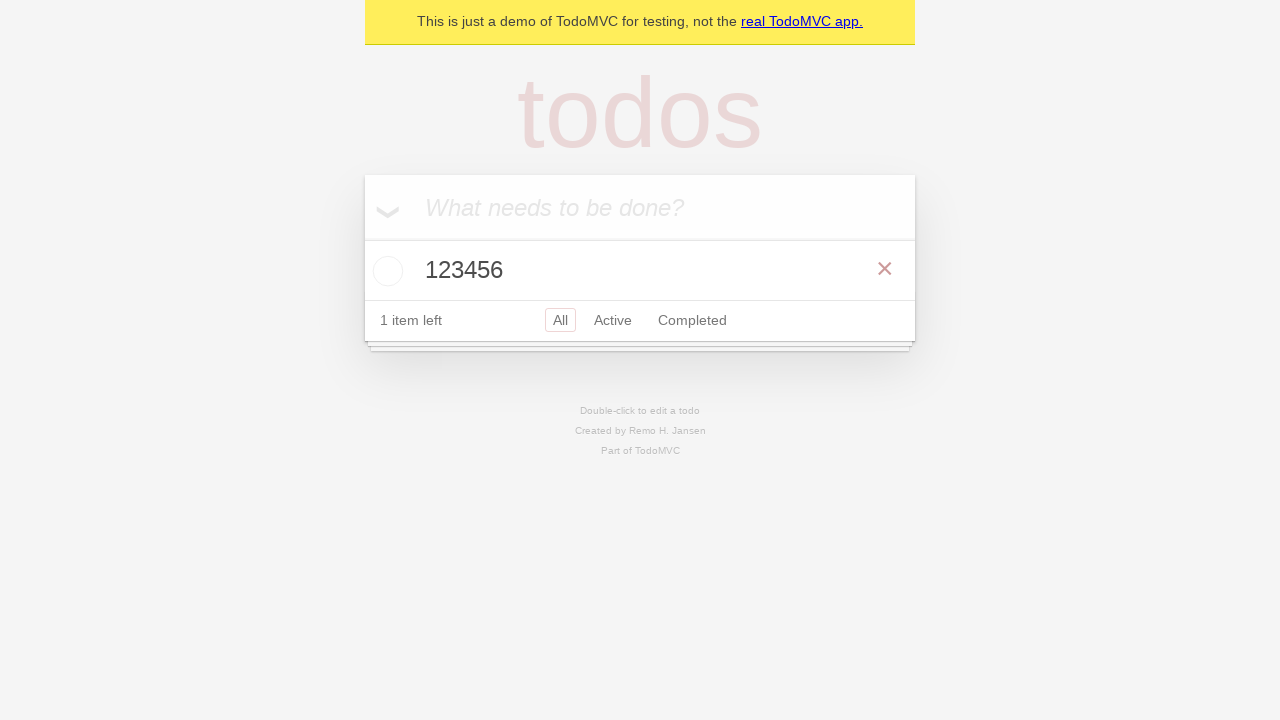